Navigates to a form page and locates various form elements using different selector strategies including relative locators

Starting URL: https://www.selenium.dev/selenium/web/formPage.html

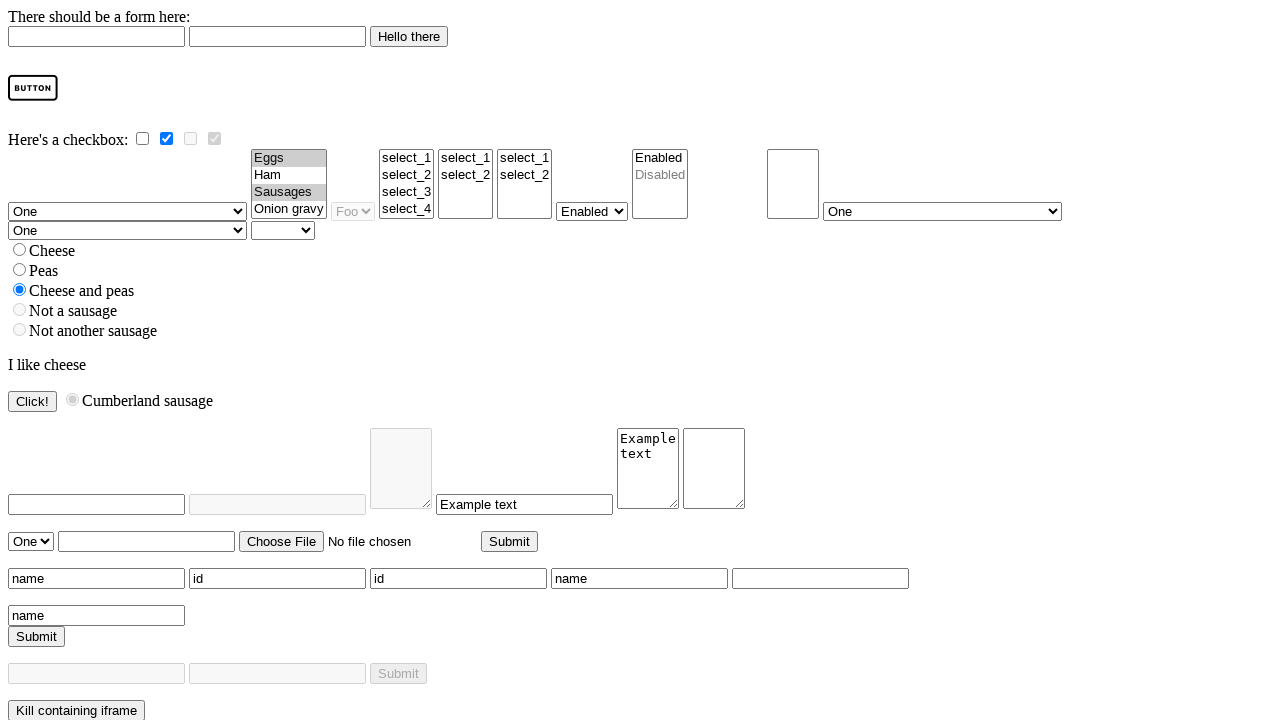

Navigated to form page
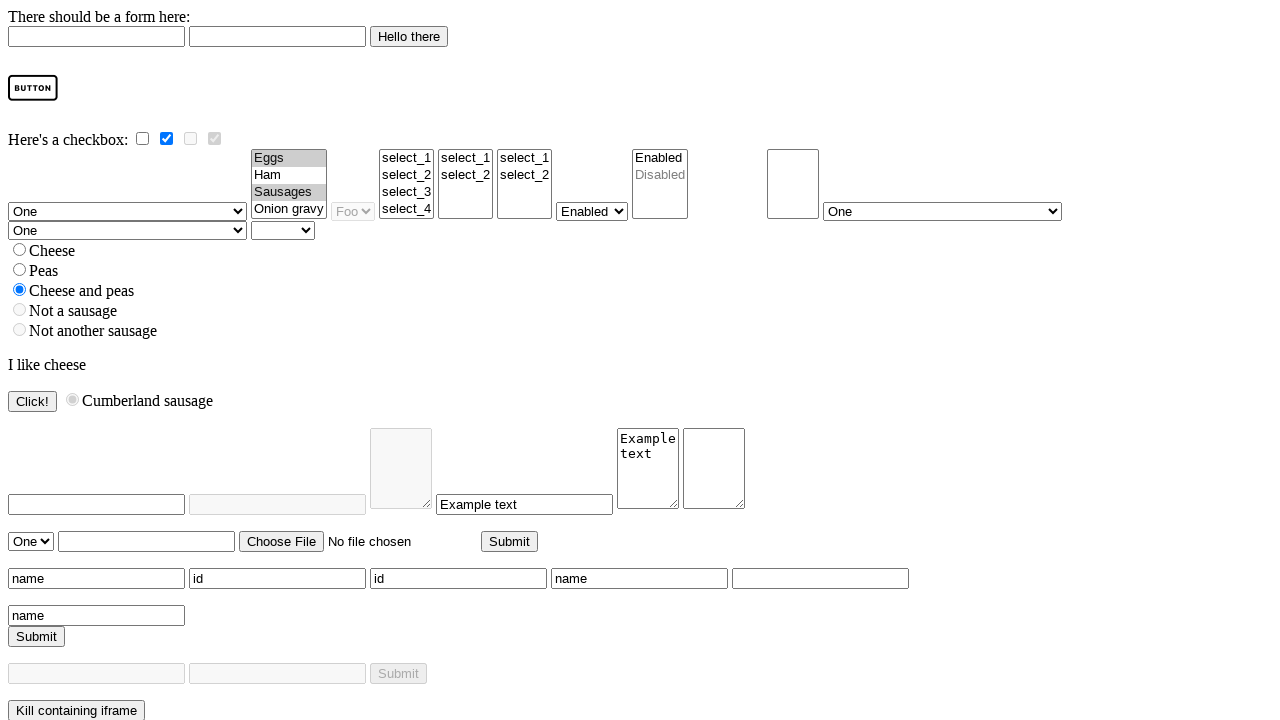

Located email text field using ID selector
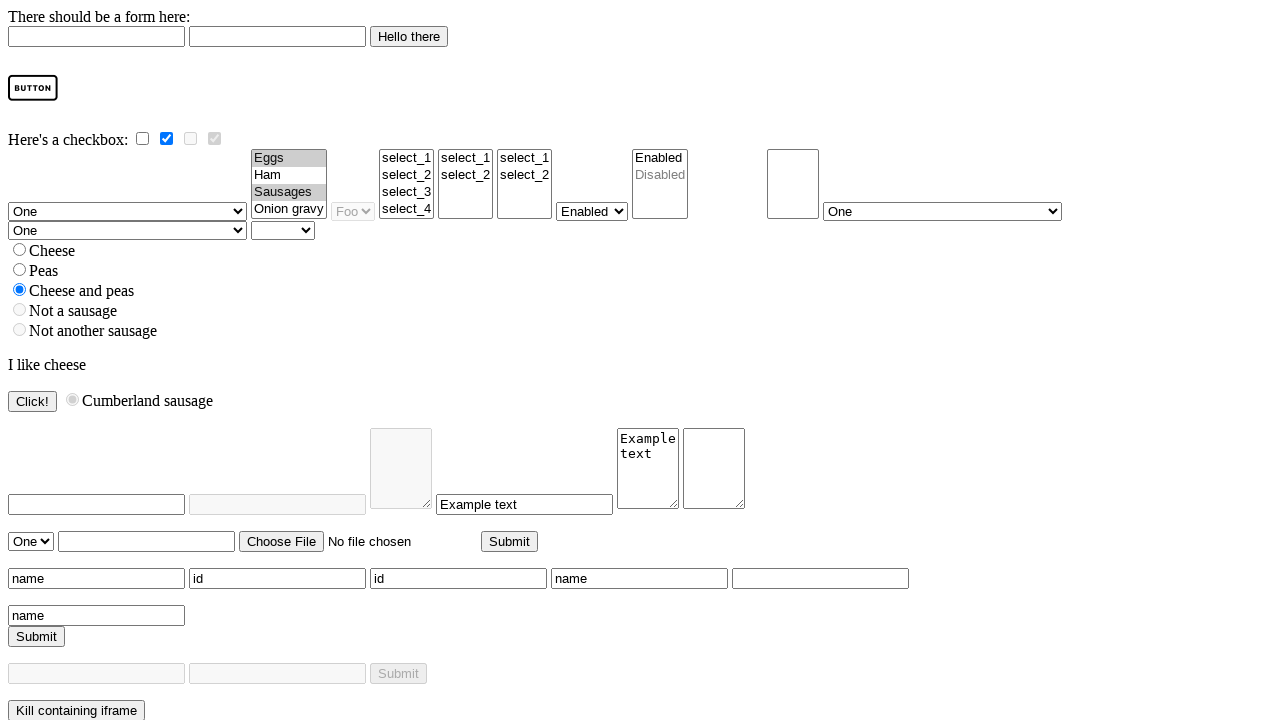

Located image button using ID selector
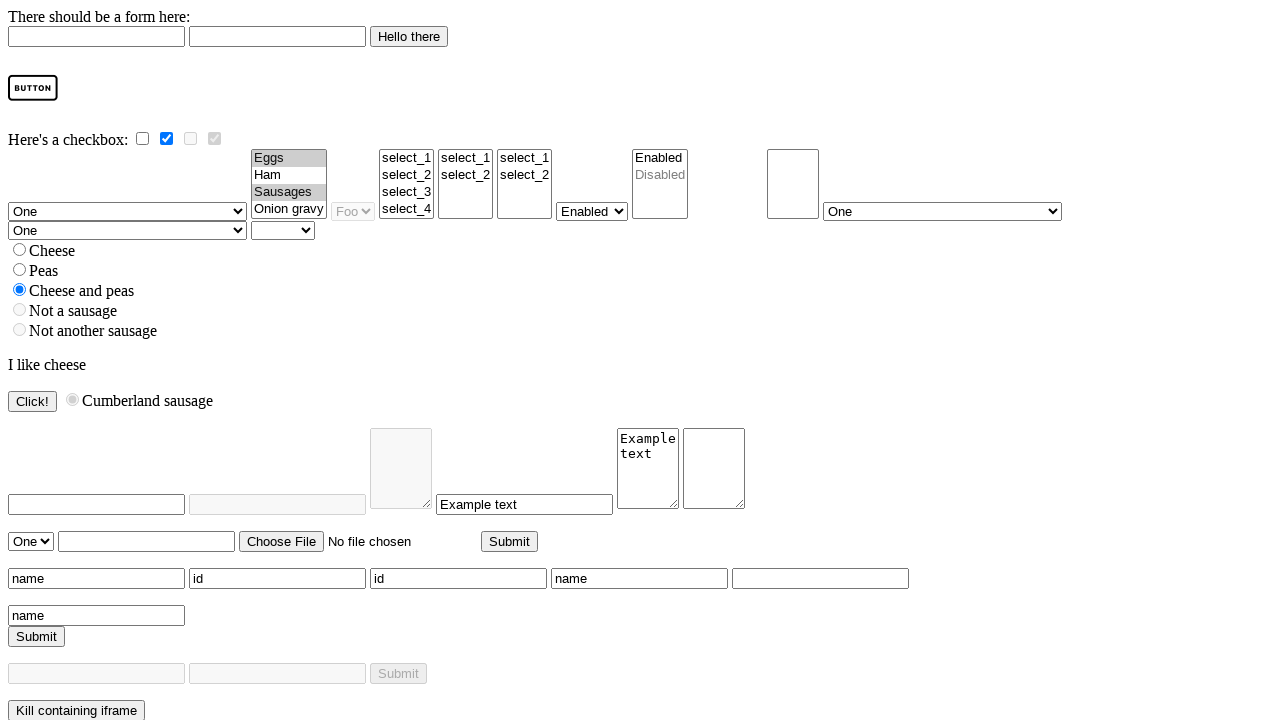

Located all radio buttons using type selector
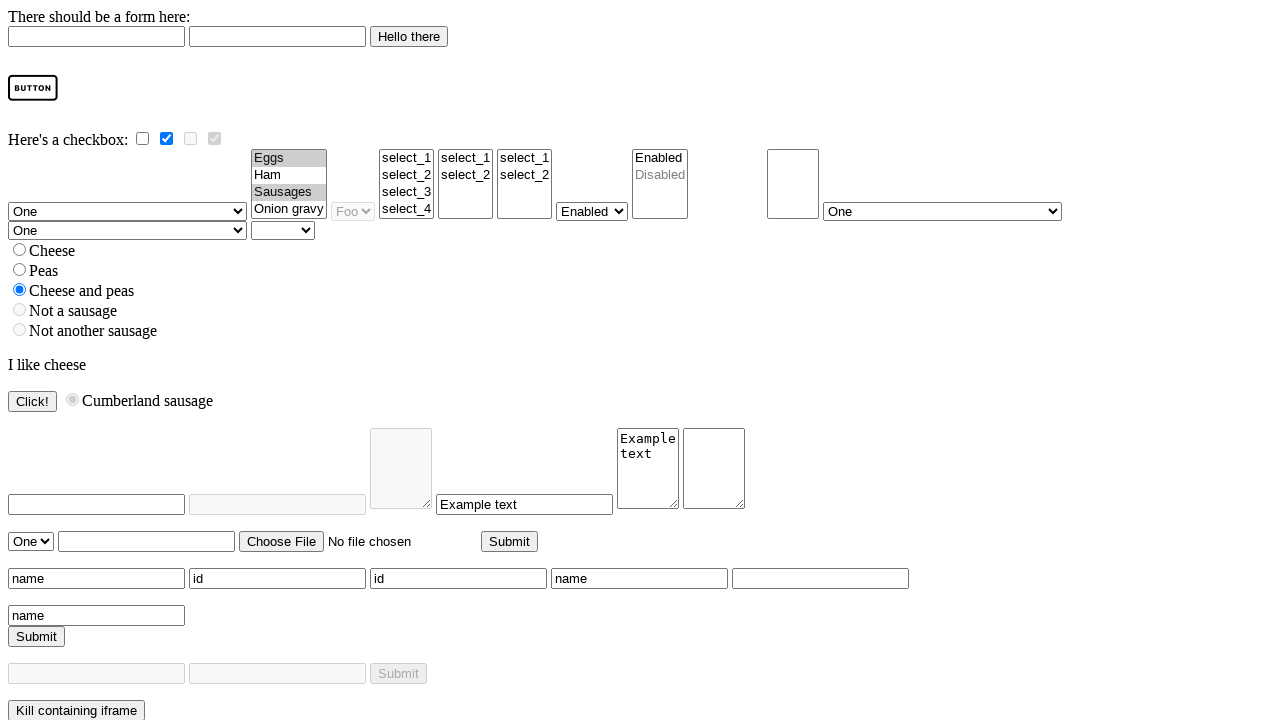

Counted 6 radio buttons on the form
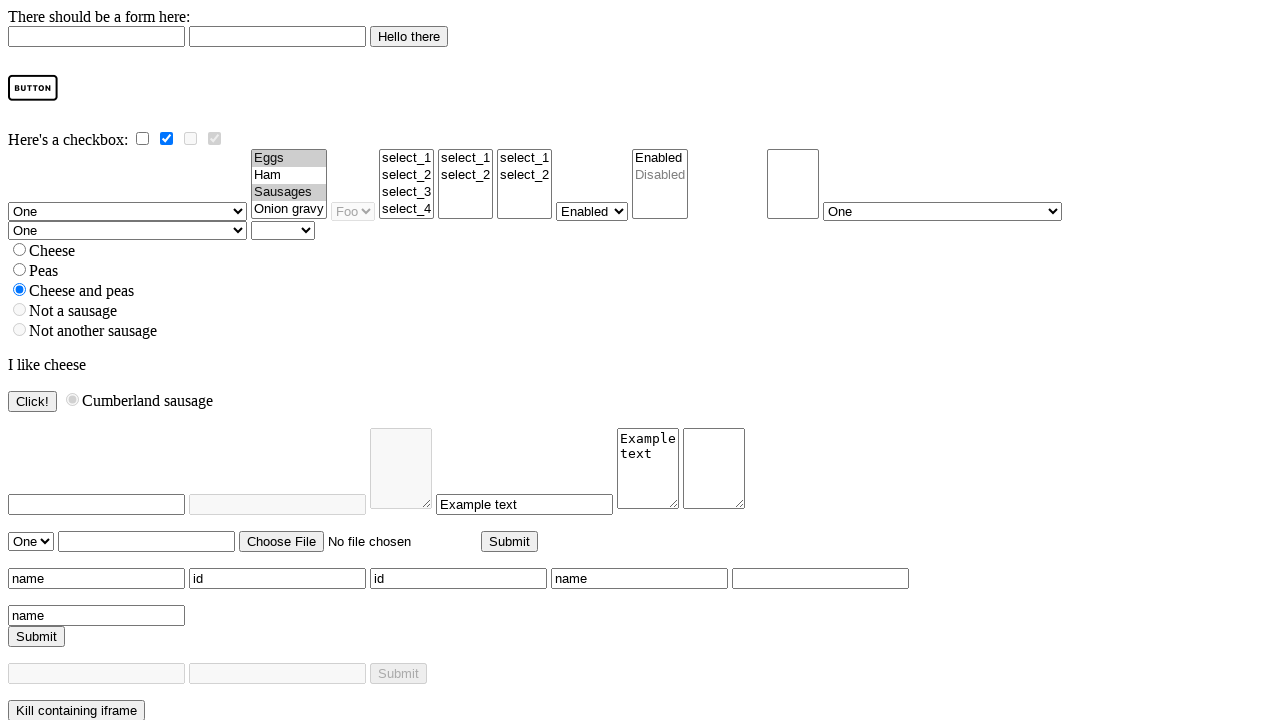

Located the last submit button by name selector
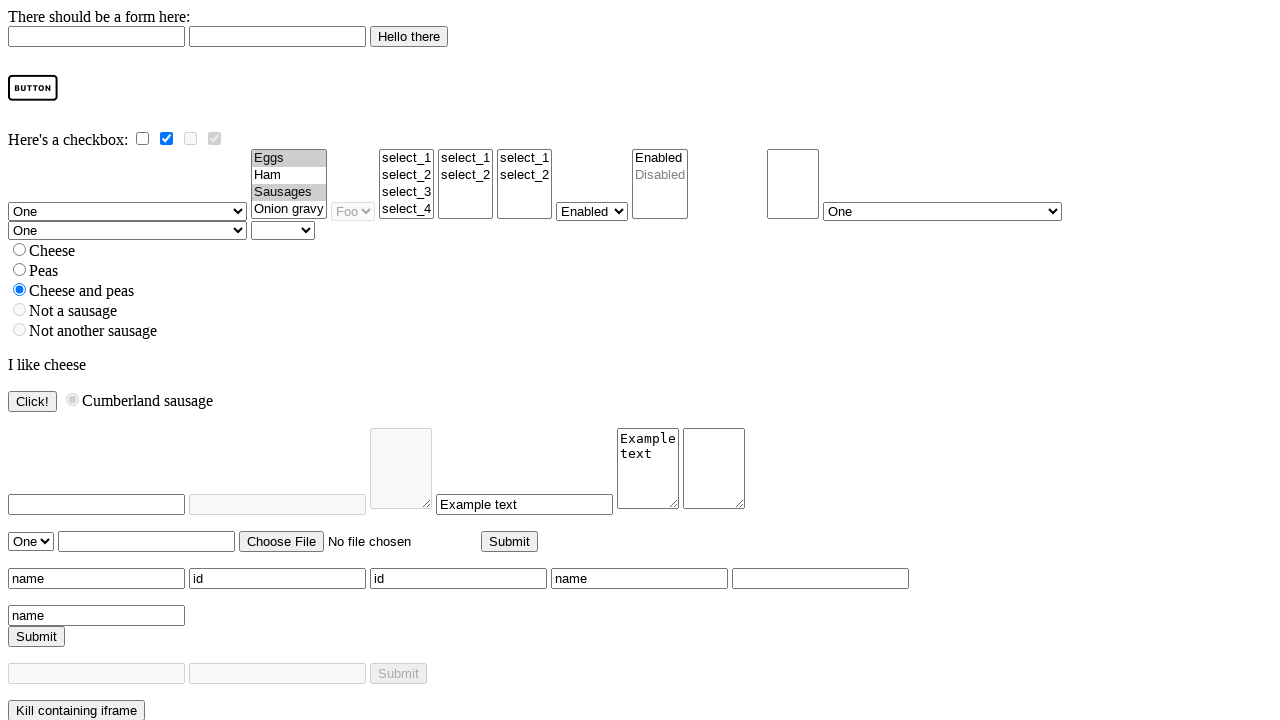

Located submit button near lone_disabled_selected_radio element
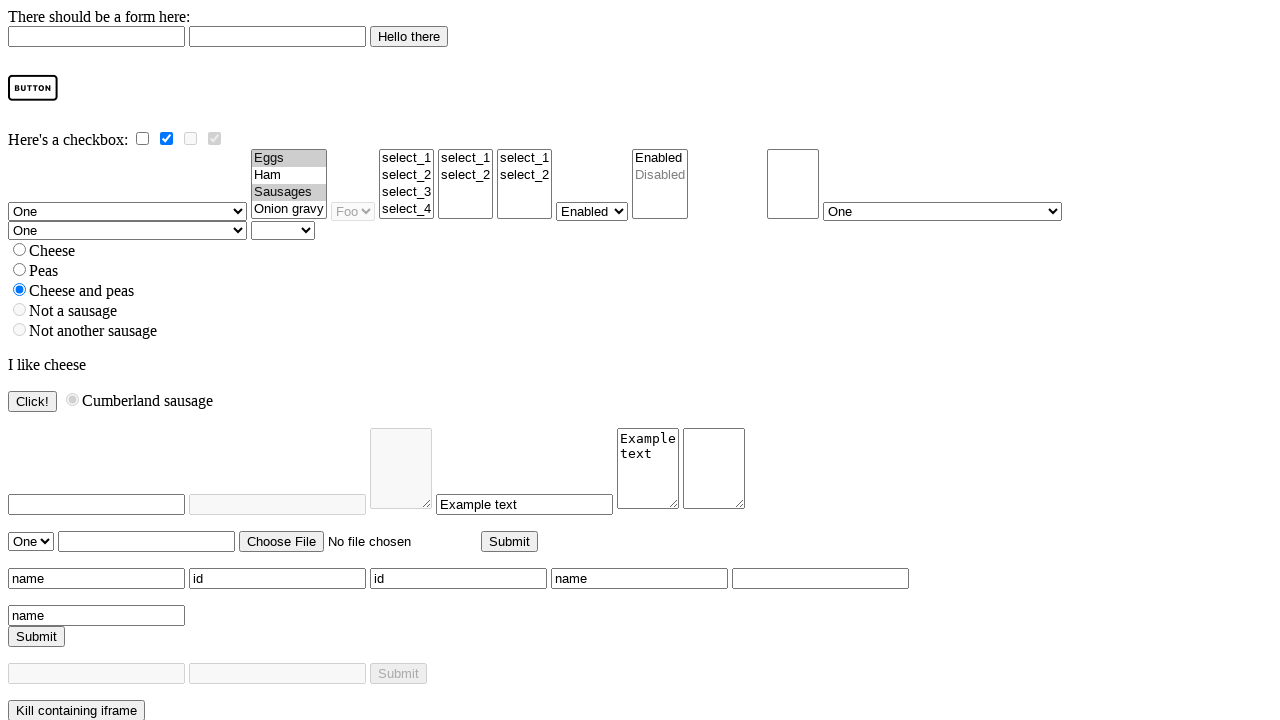

Located working text field using ID selector
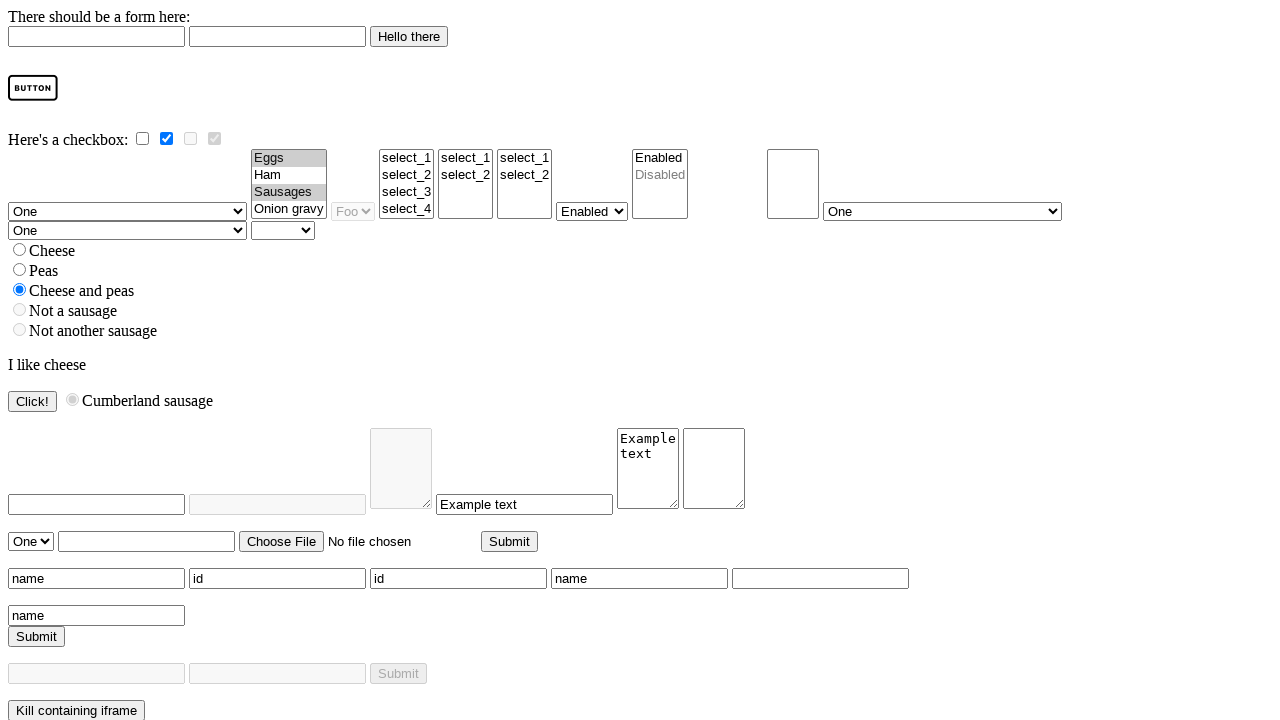

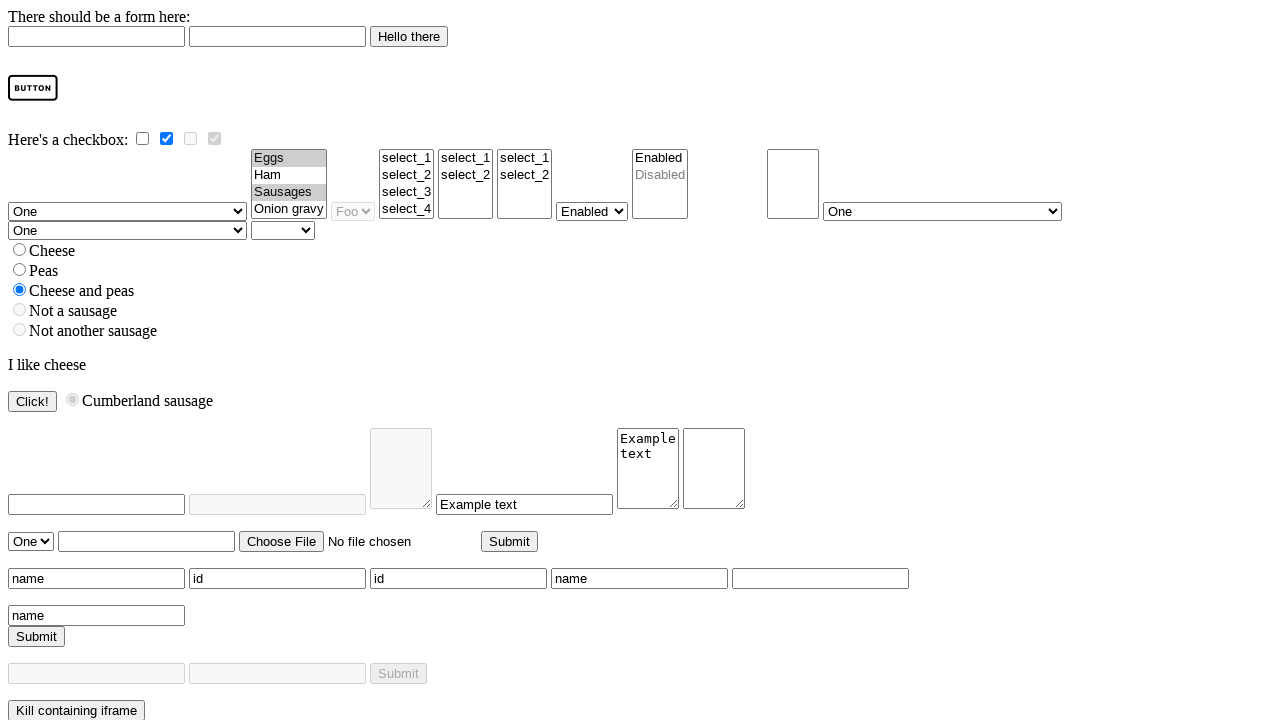